Tests selecting from an old-style HTML select menu by value

Starting URL: https://demoqa.com/select-menu

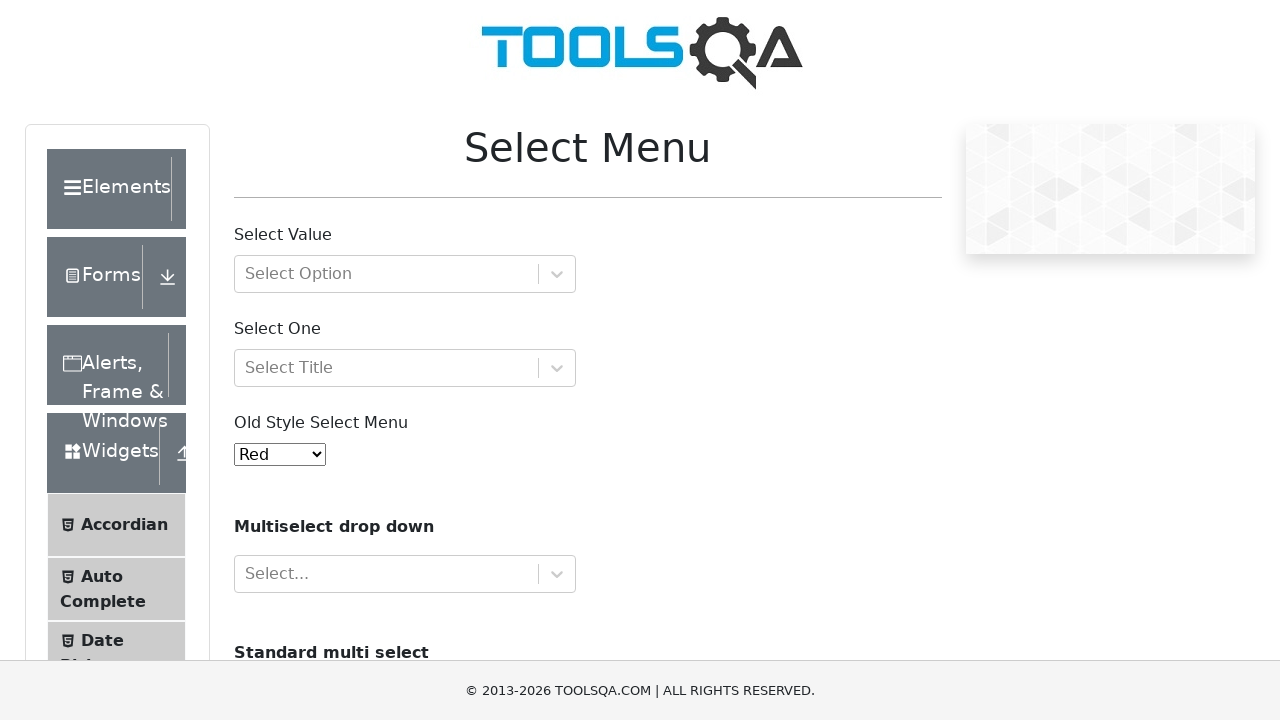

Selected value '1' from old style select menu on #oldSelectMenu
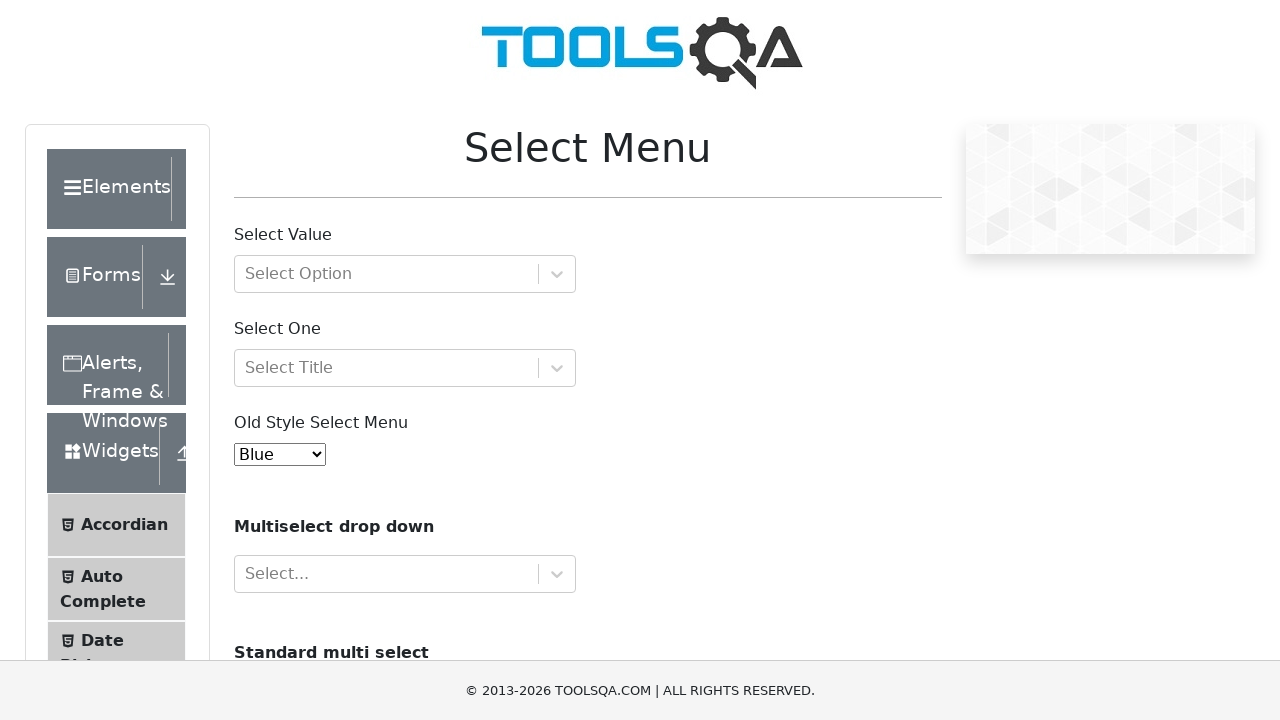

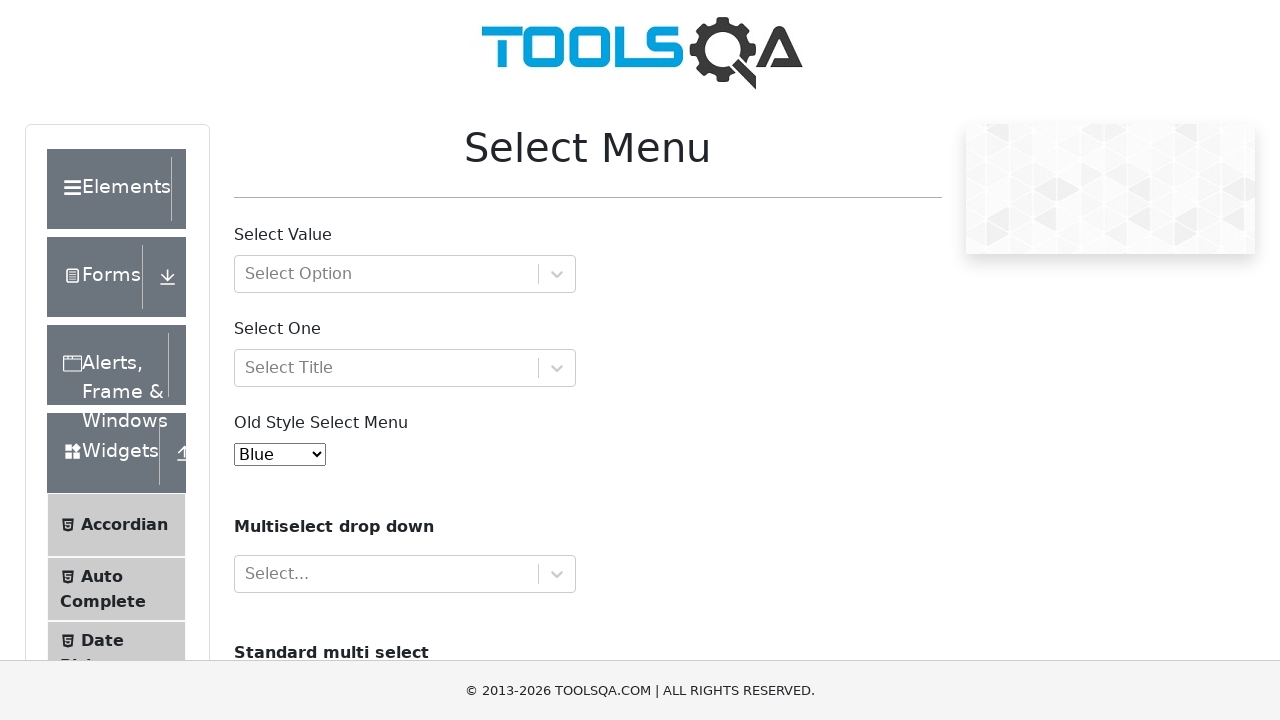